Navigates to shopsm.com, retrieves page title and URL, then navigates to the login page

Starting URL: http://shopsm.com

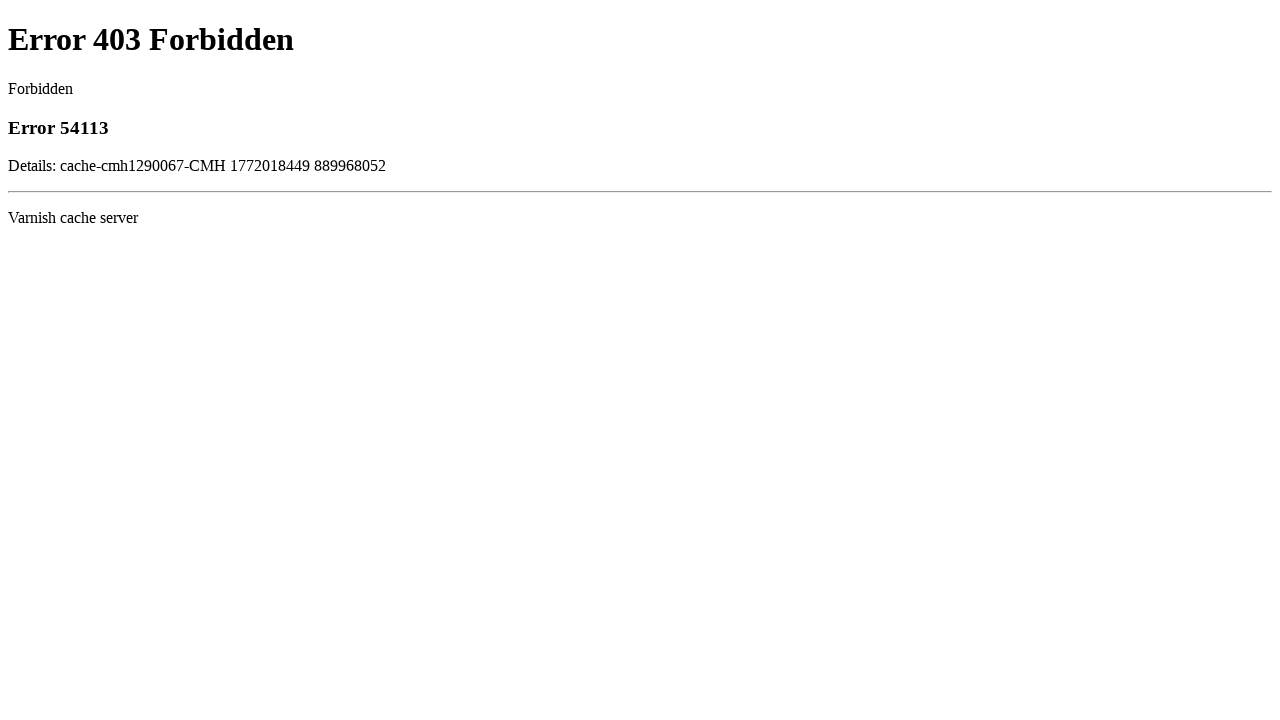

Navigated to http://shopsm.com
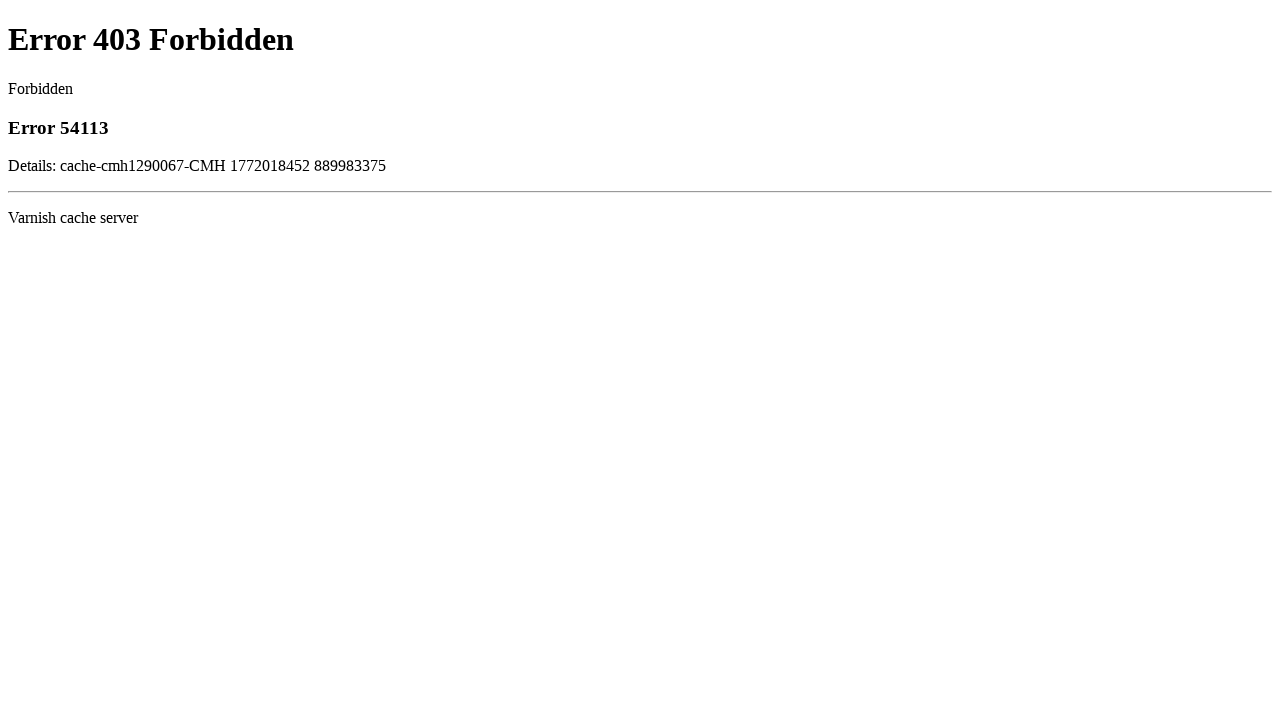

Retrieved page title: 403 Forbidden
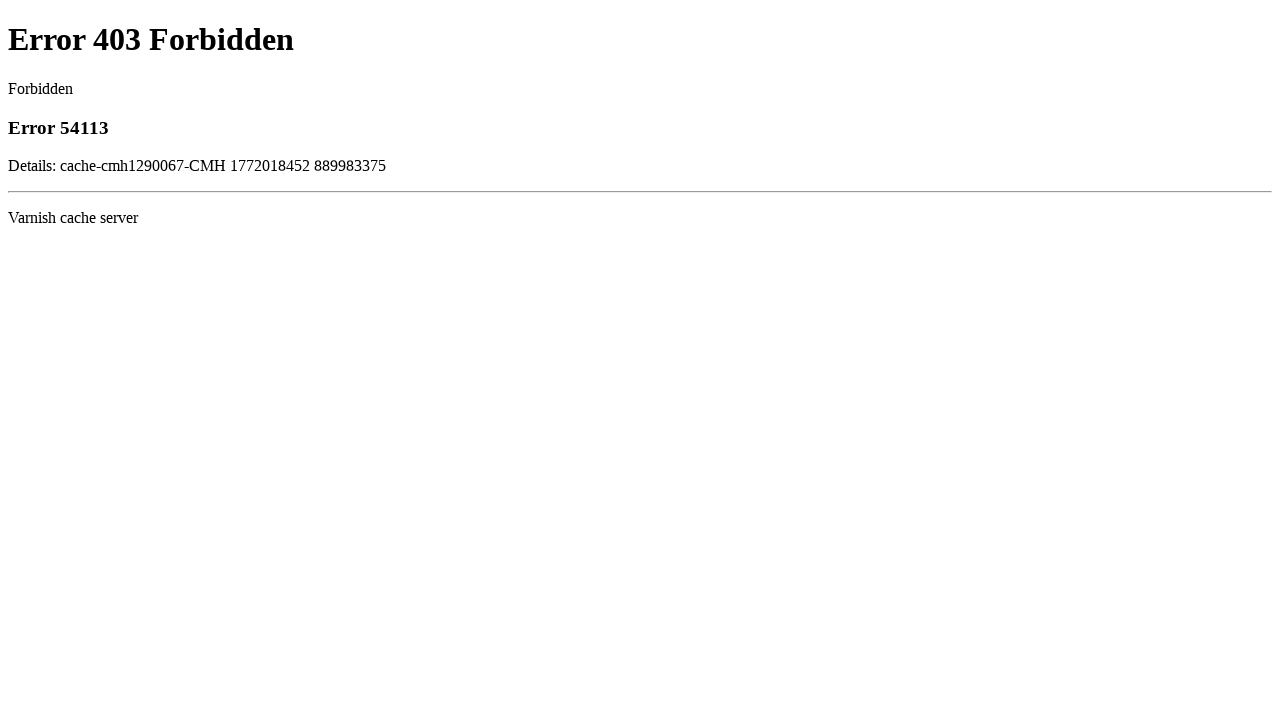

Retrieved current URL: https://shopsm.com/
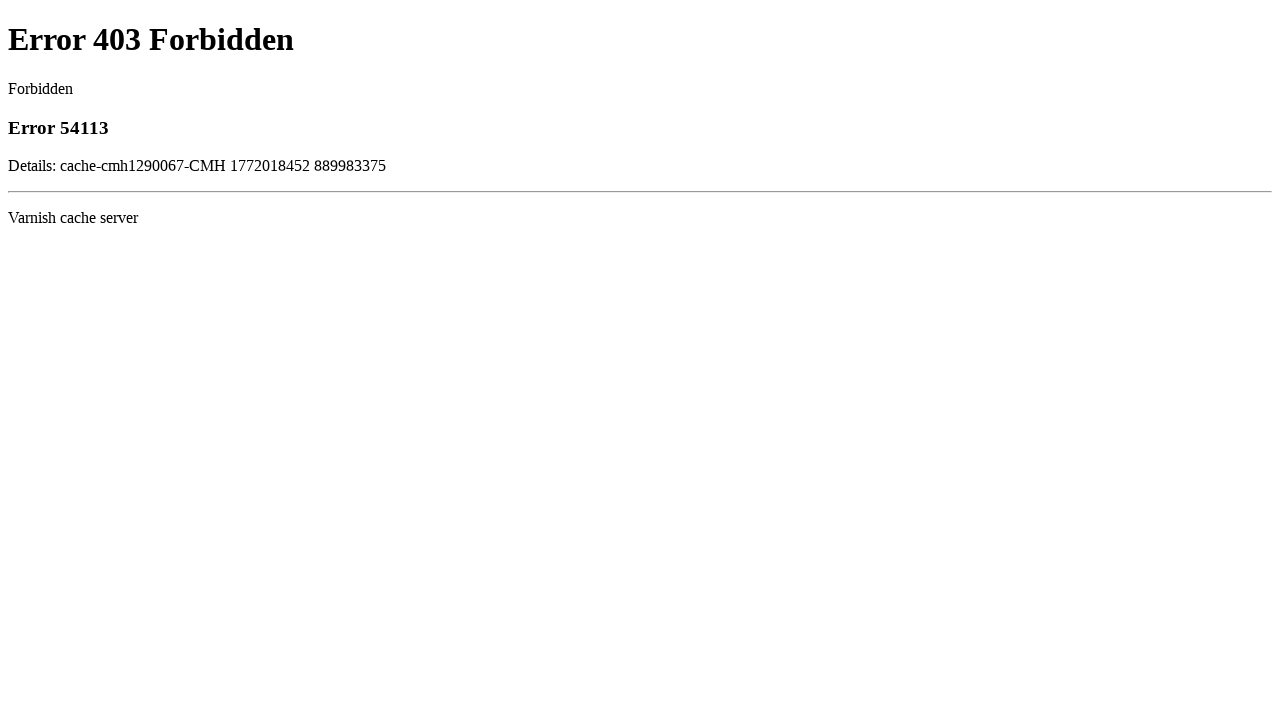

Navigated to login page at https://www.shopsm.com/login/
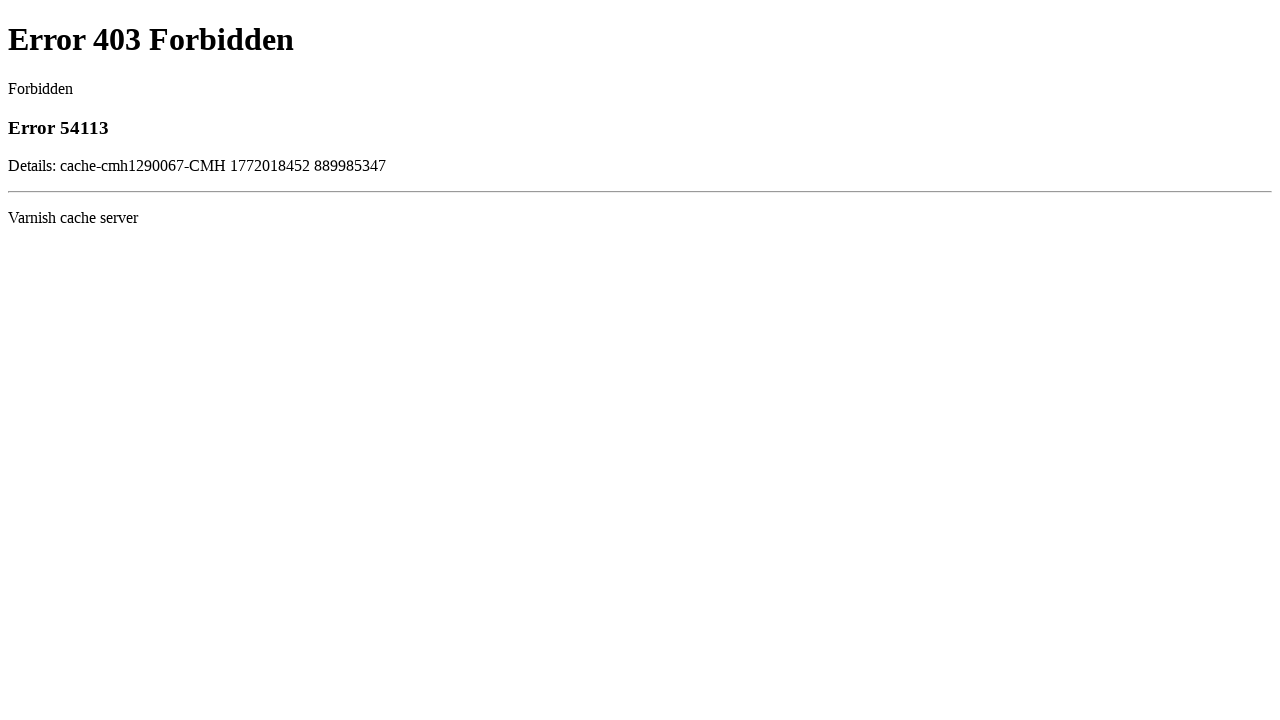

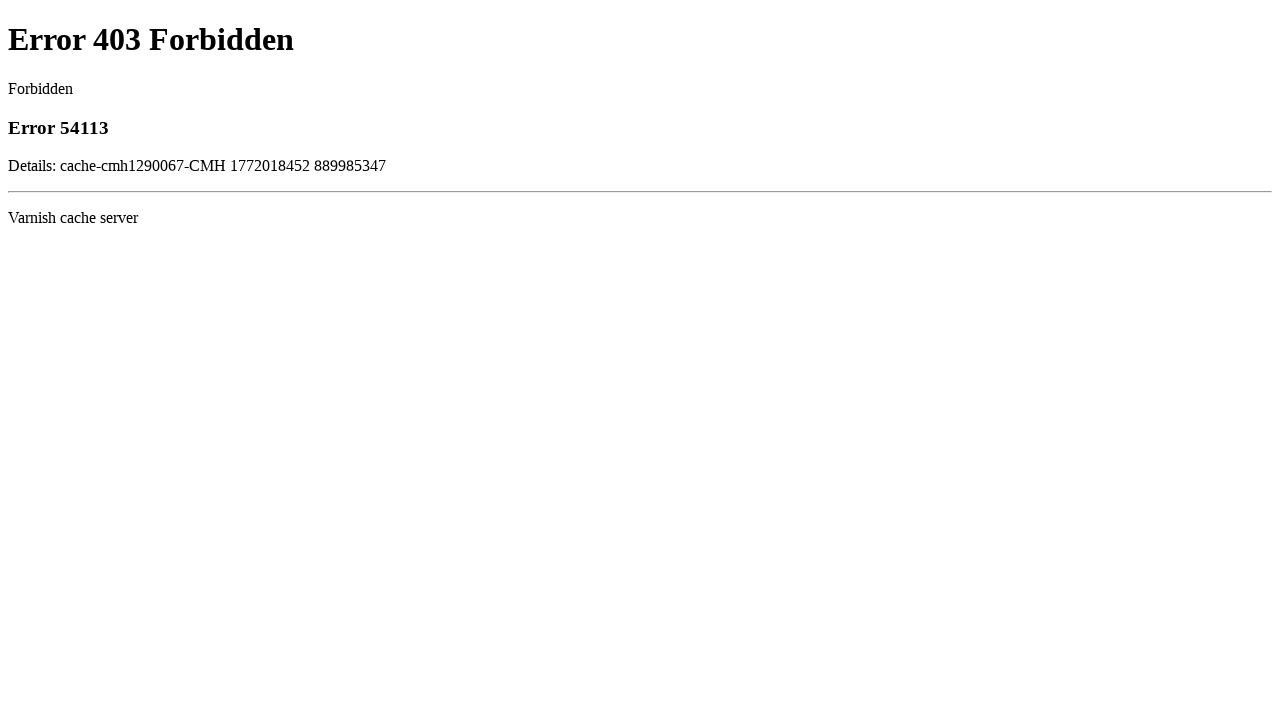